Tests JavaScript alert handling on DemoQA by clicking alert buttons, accepting a simple alert, and entering text into a prompt alert before accepting it.

Starting URL: https://demoqa.com/alerts

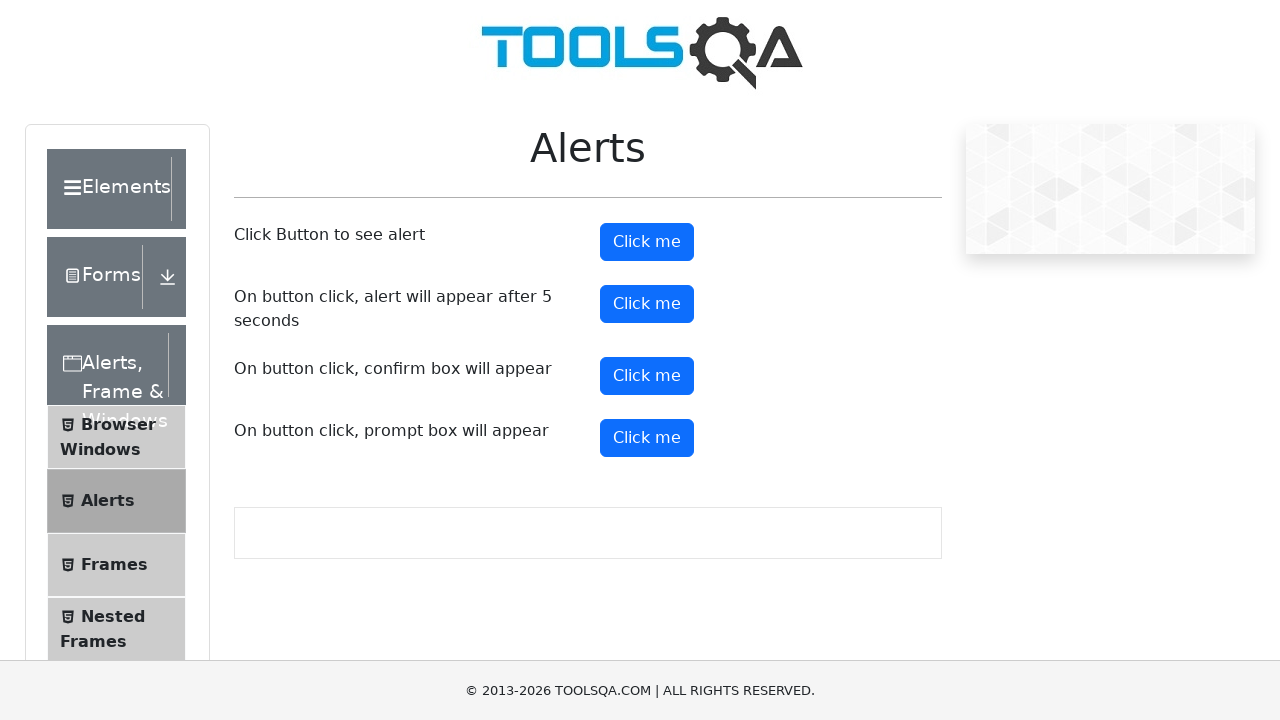

Clicked the first alert button at (647, 242) on button#alertButton
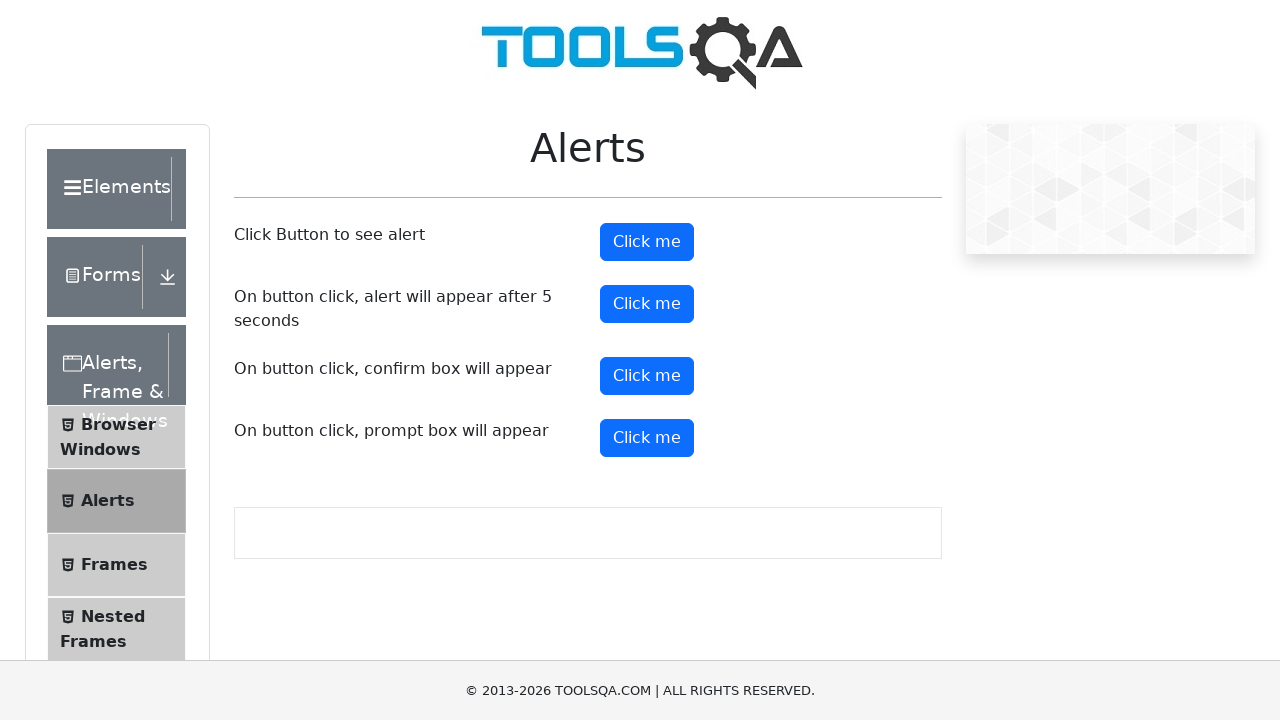

Set up dialog handler to accept alerts
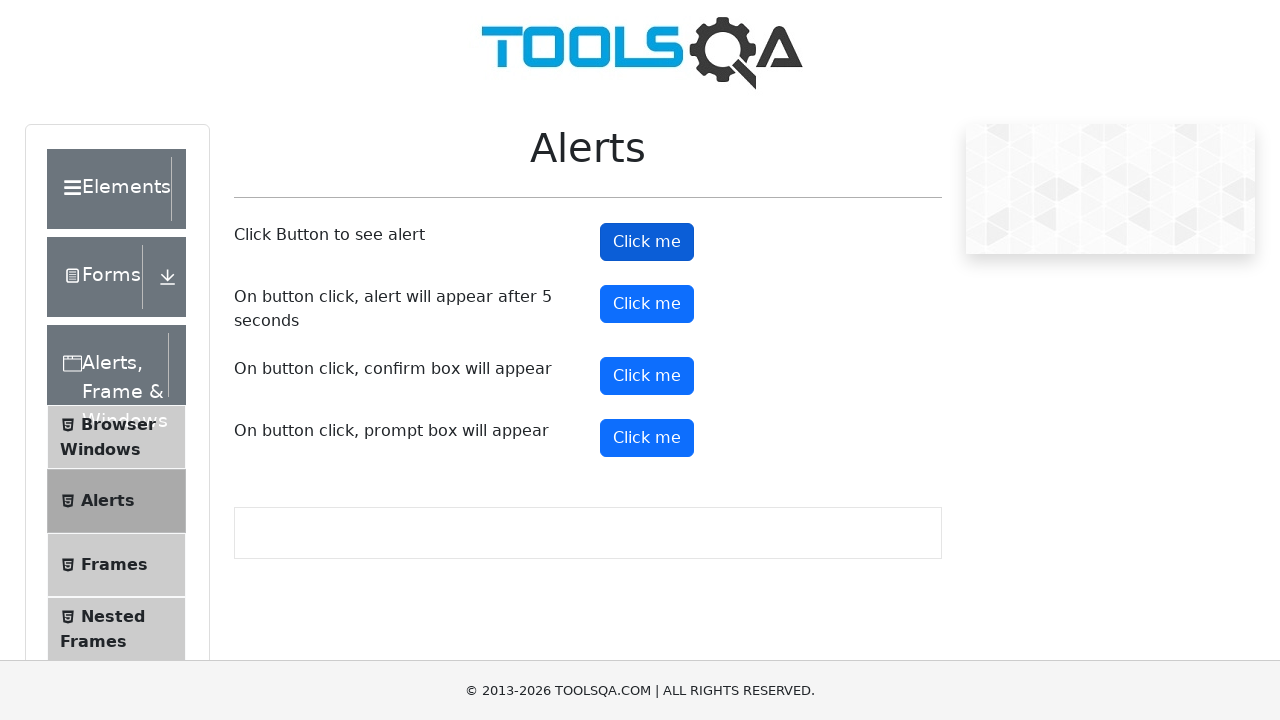

Waited 1000ms for alert to be processed
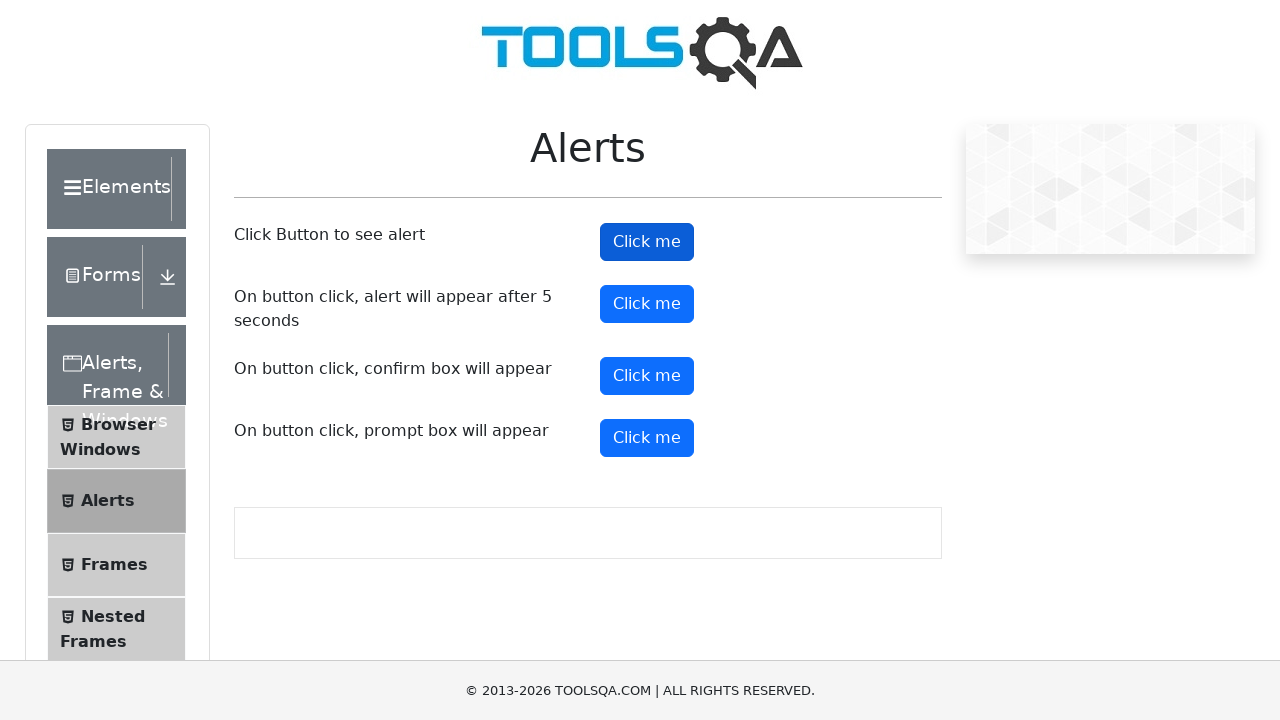

Clicked the prompt button at (647, 438) on button#promtButton
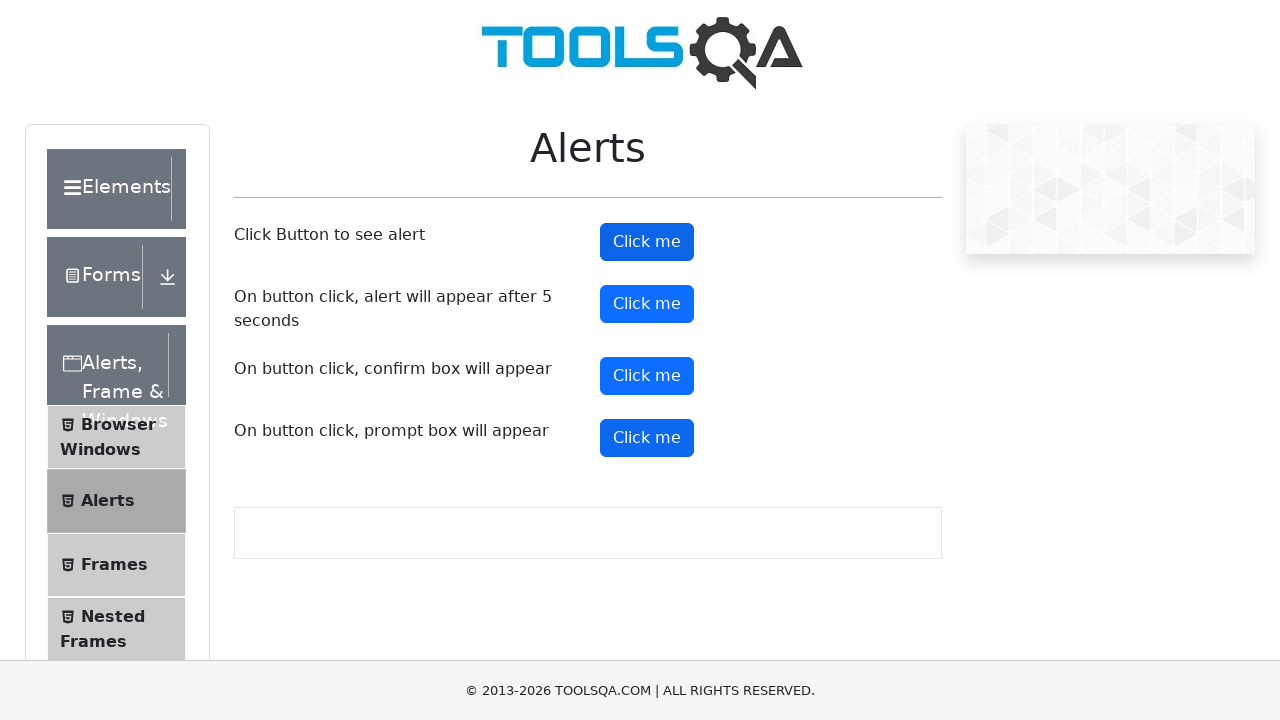

Set up dialog handler to enter text into prompt
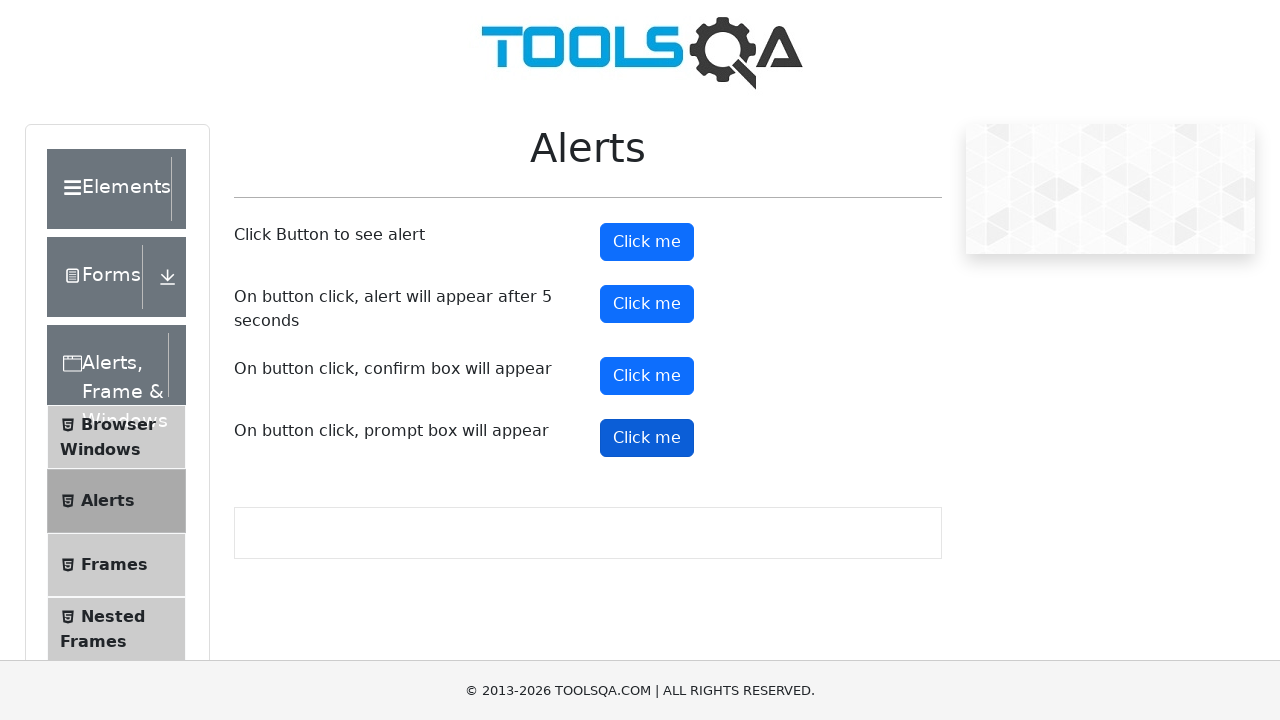

Clicked the prompt button again and entered 'abracadbra' into the prompt alert at (647, 438) on button#promtButton
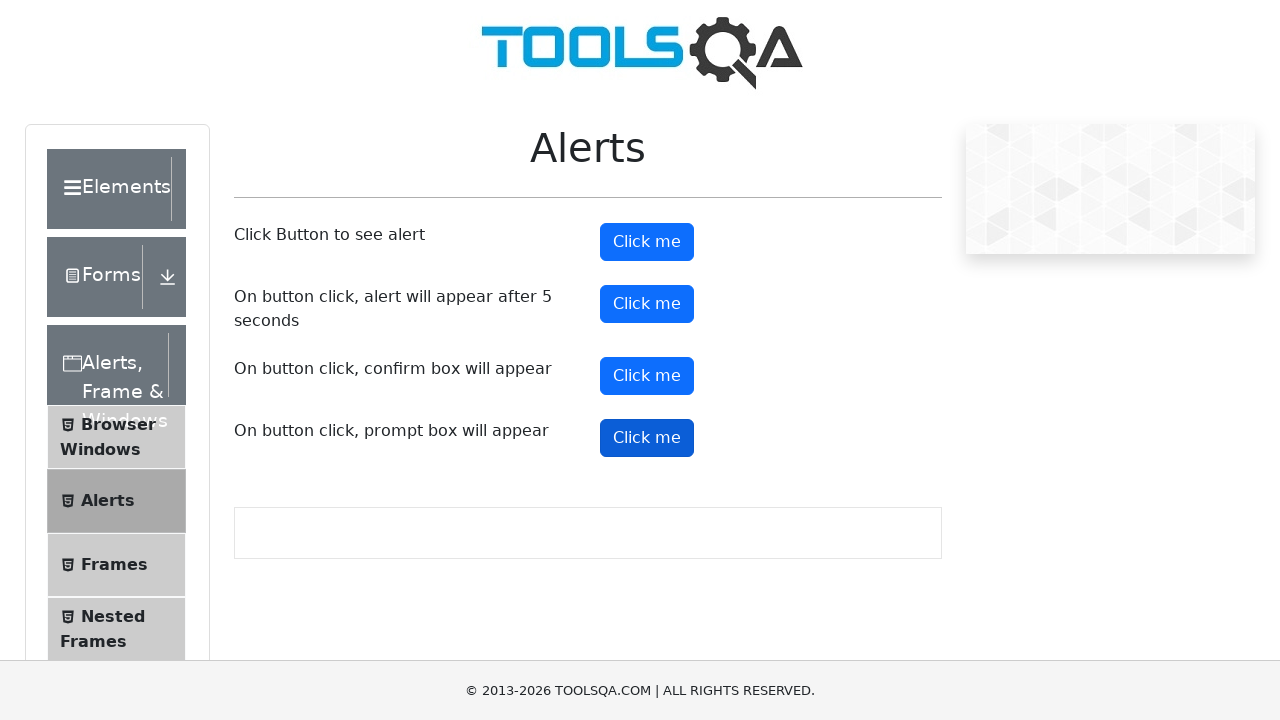

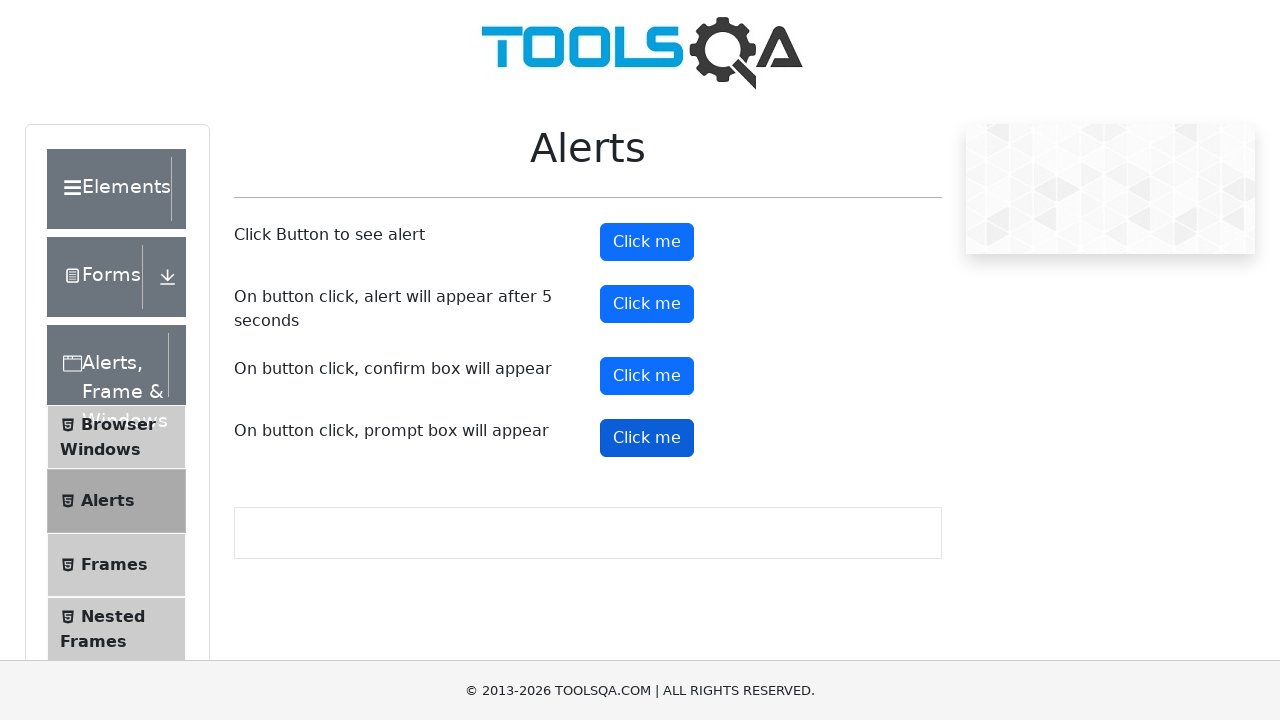